Tests the search functionality on the Altex website by searching for "Laptop" and verifying that laptop results are displayed.

Starting URL: https://altex.ro/

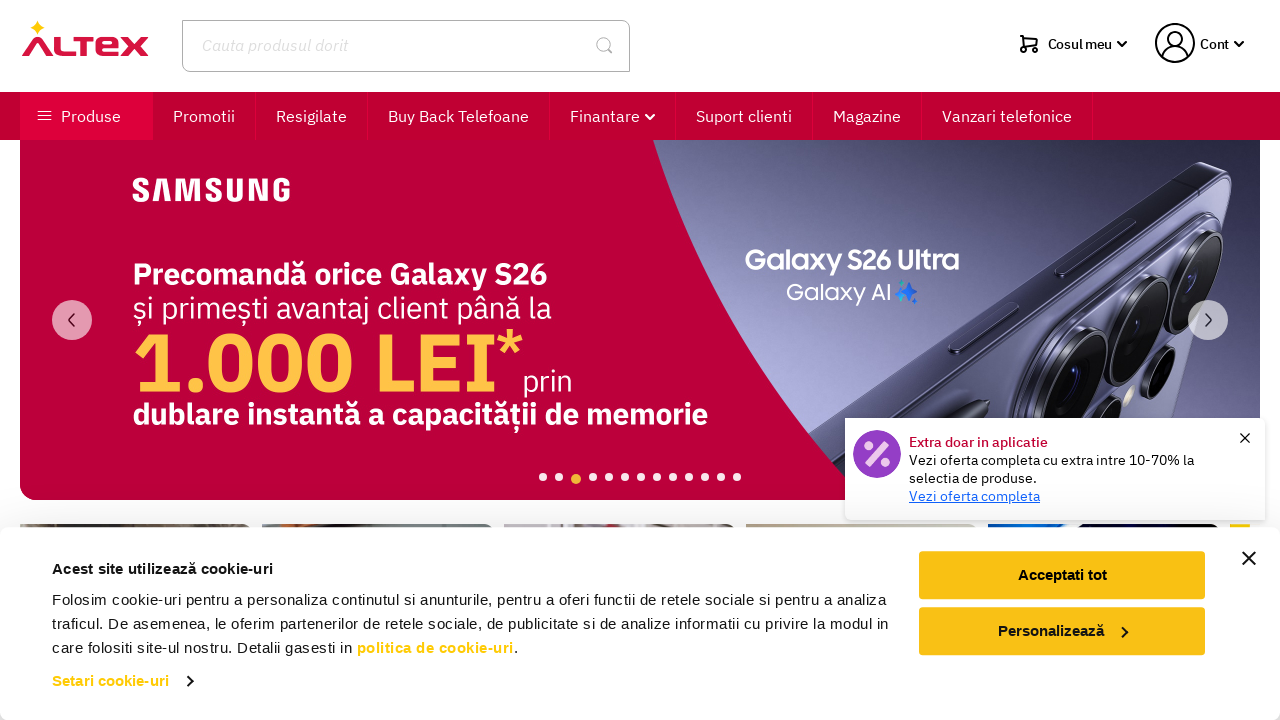

Waited for page to load (domcontentloaded)
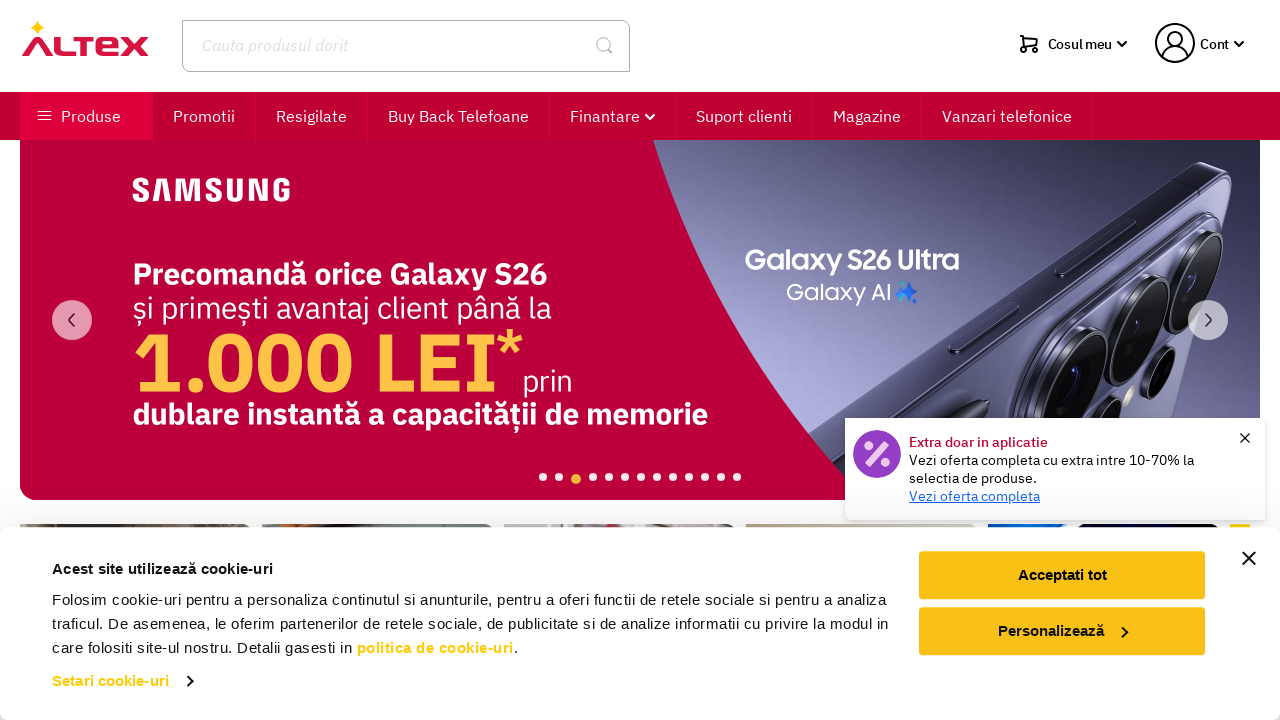

Filled search field with 'Laptop' on input[type='search'], input[name='q'], input[placeholder*='search' i], input[pla
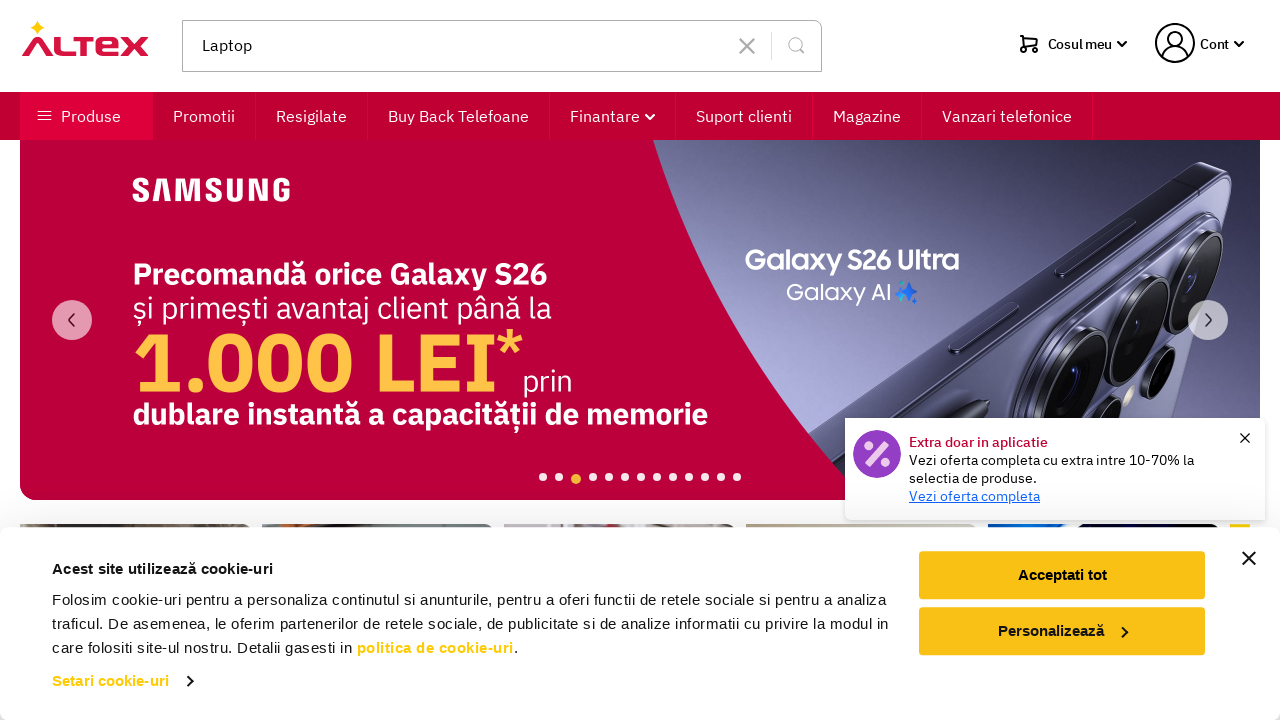

Pressed Enter to submit search query
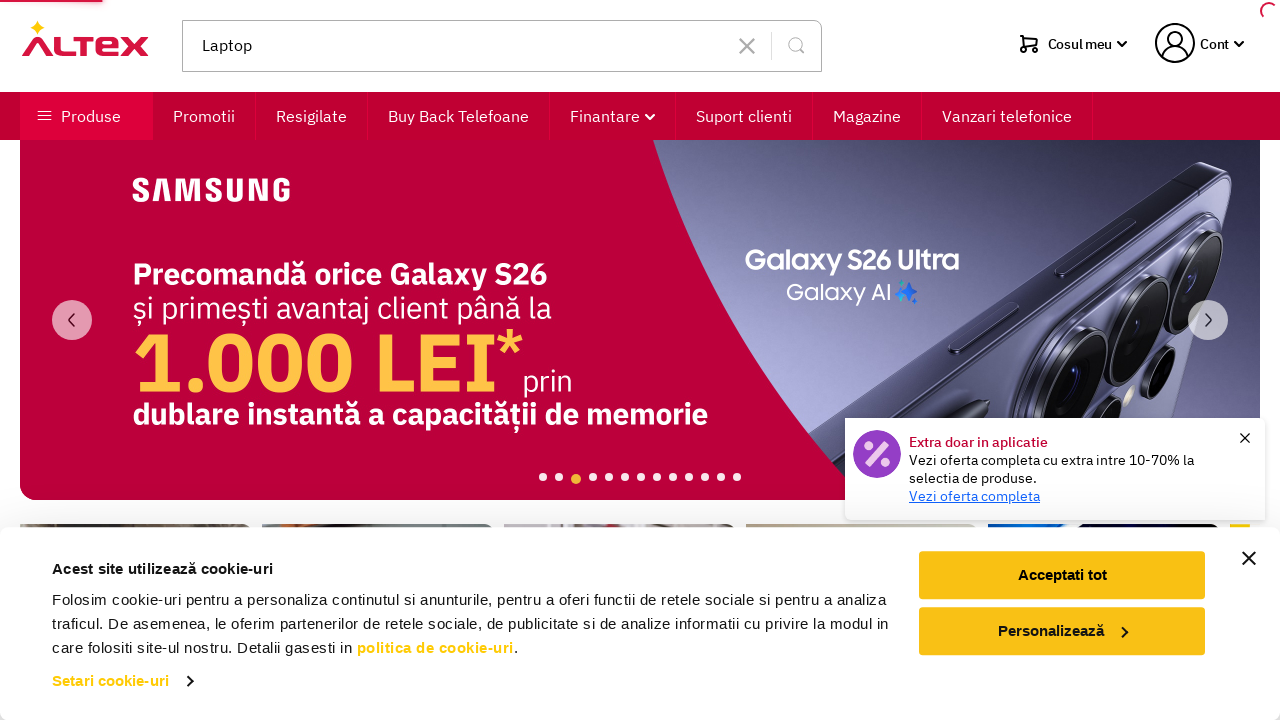

Waited for search results page to load (networkidle)
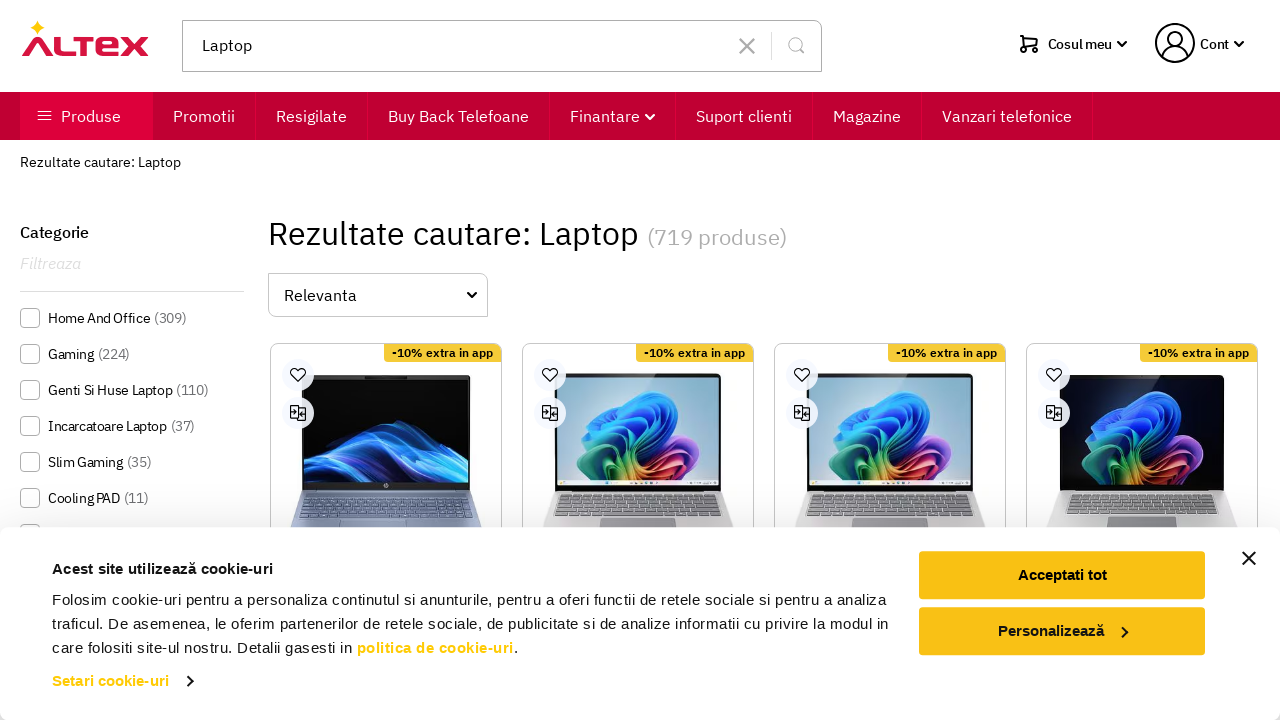

Verified that laptop search results are displayed on page
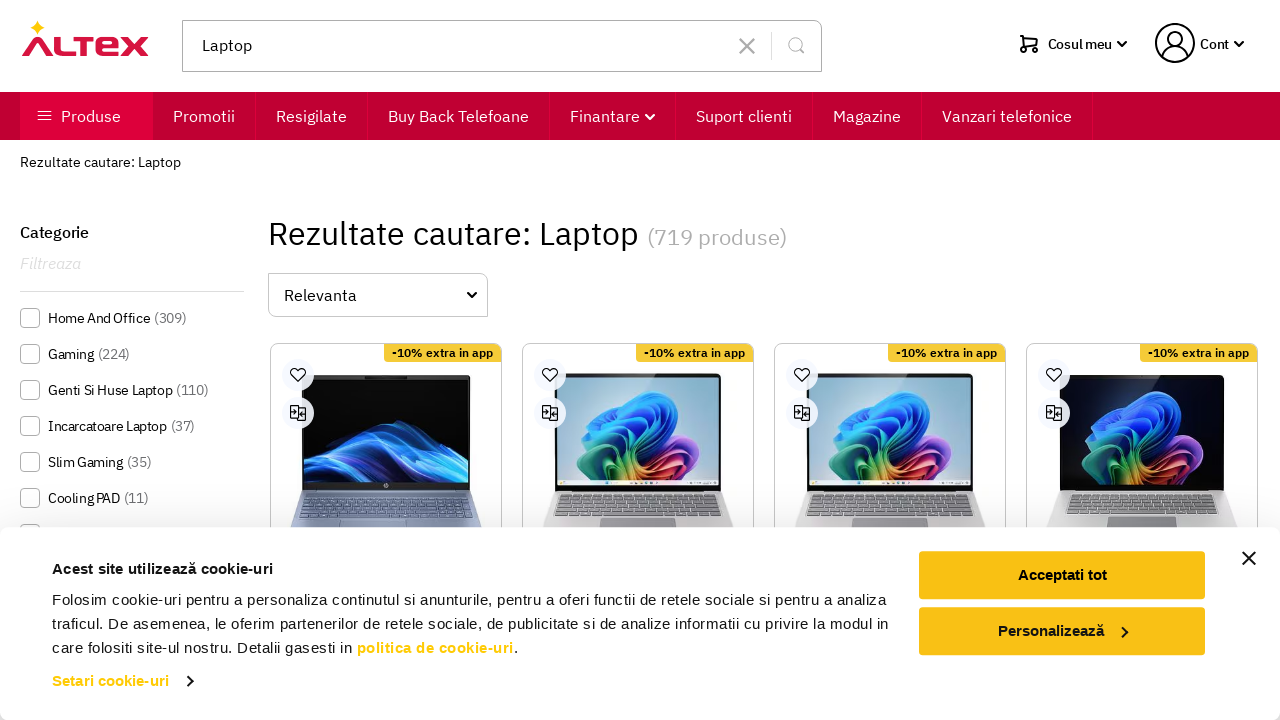

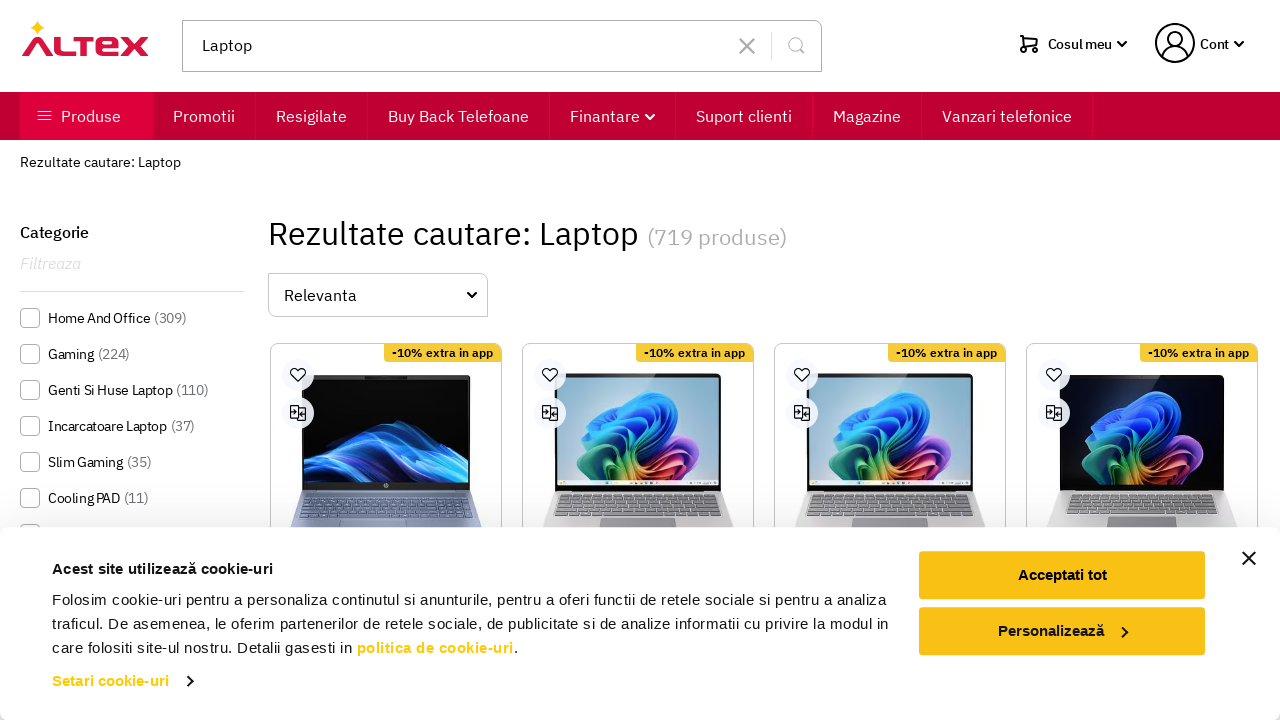